Tests dynamic element interaction by clicking a START/STOP button 5 times using Playwright's built-in role-based locators

Starting URL: https://testautomationpractice.blogspot.com/

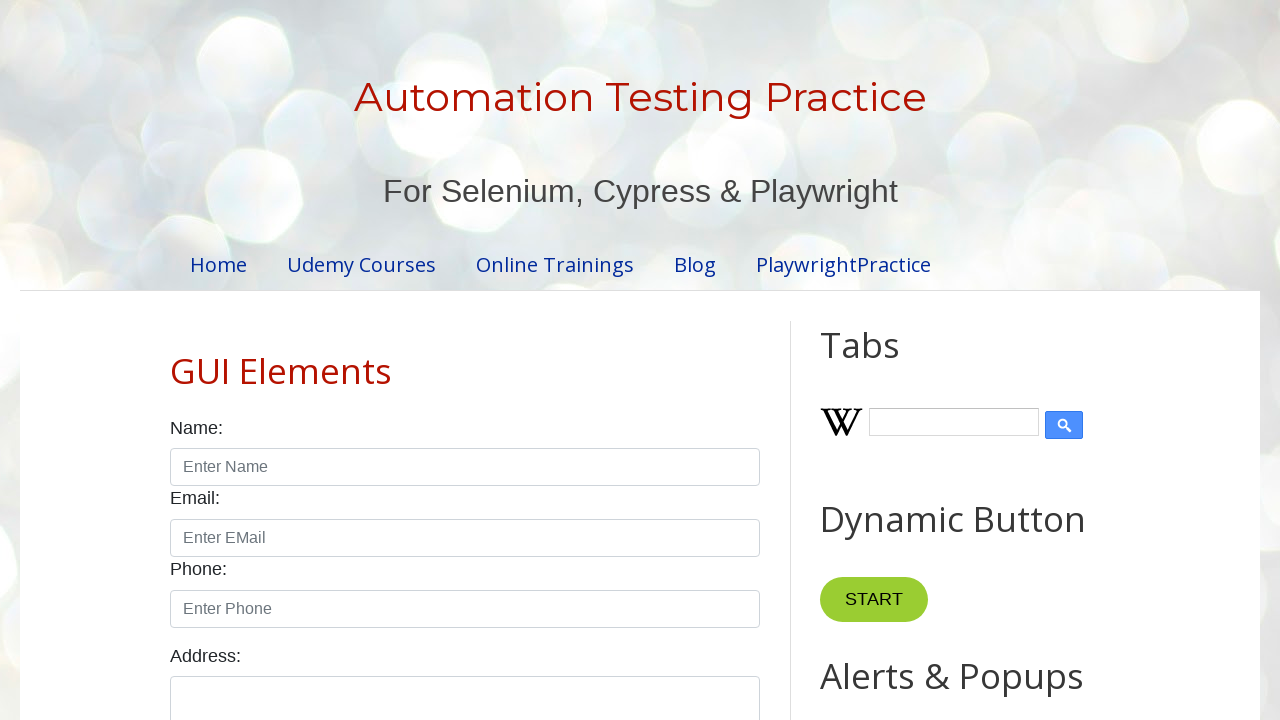

Located START/STOP button using role-based locator
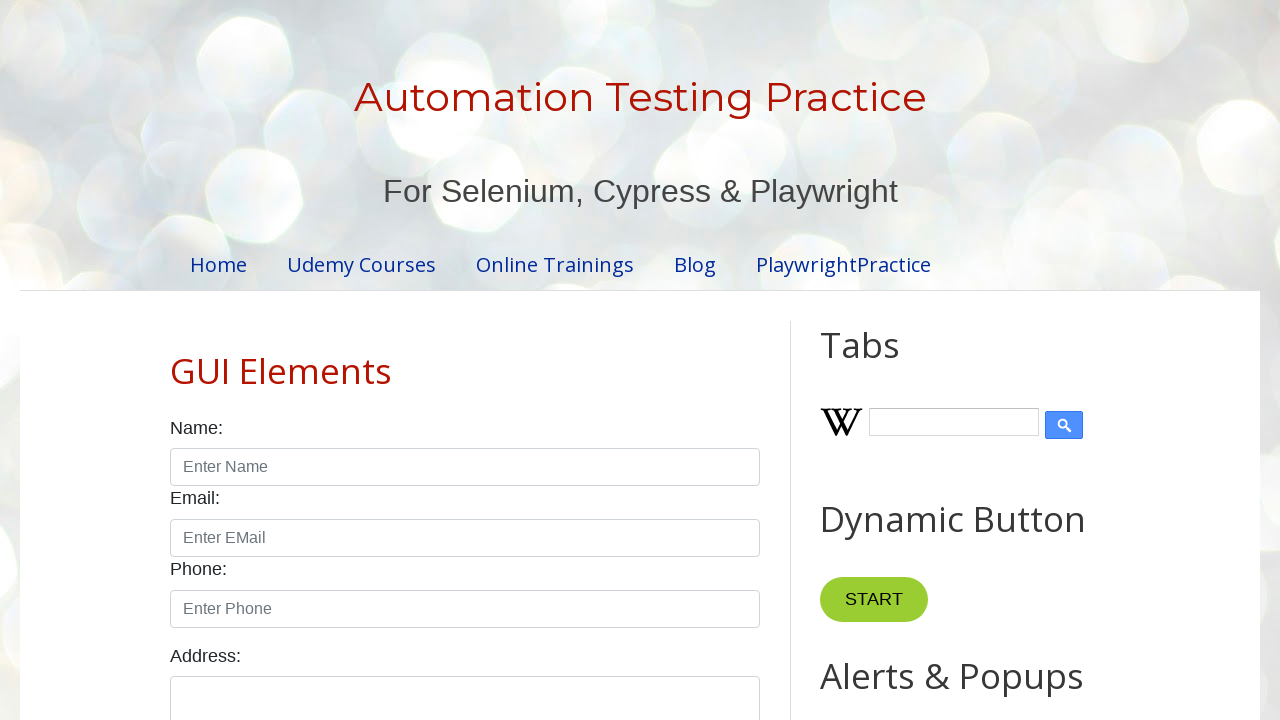

Clicked START/STOP button (iteration 1/5) at (874, 600) on internal:role=button[name="START"i] >> internal:or="internal:role=button[name=\"
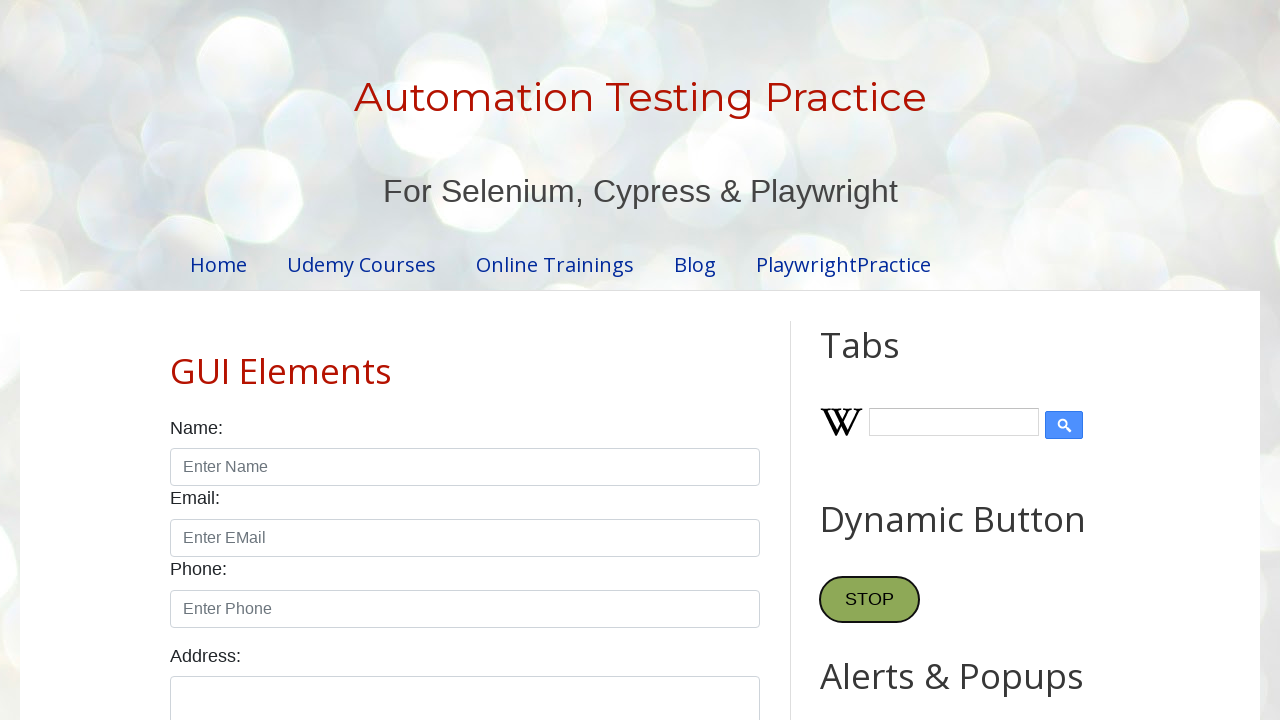

Waited 500ms between button clicks
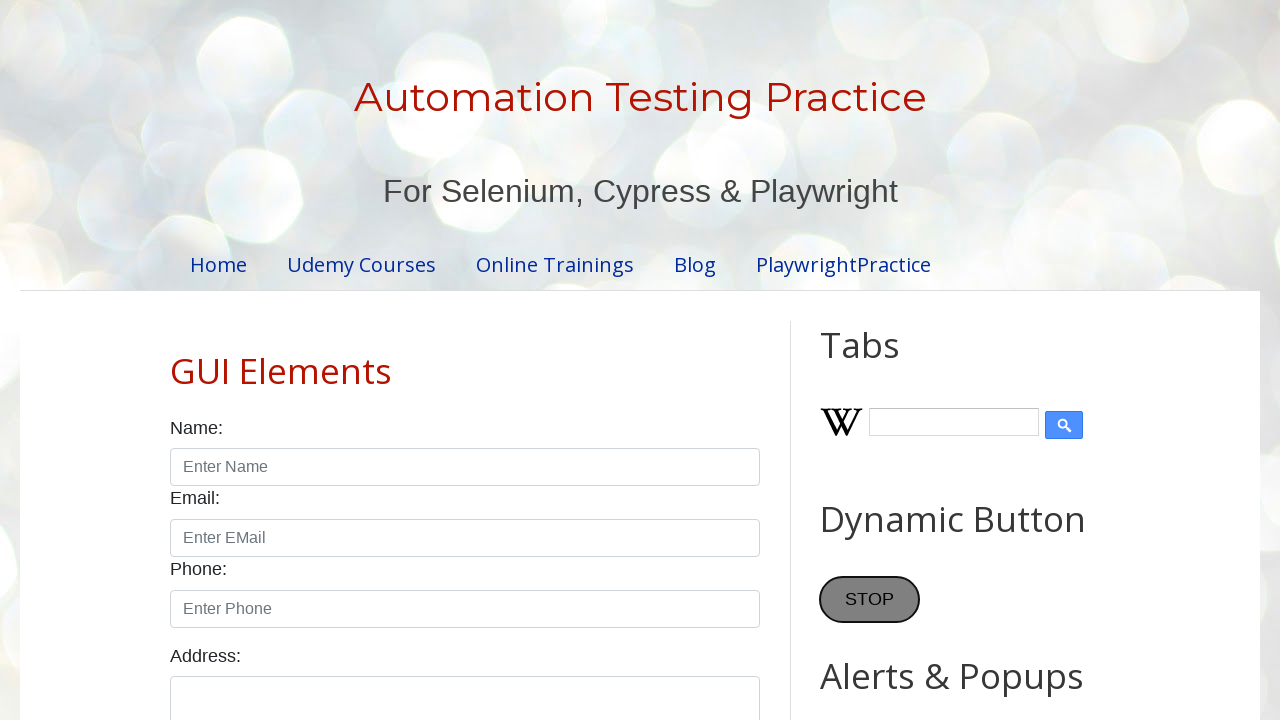

Located START/STOP button using role-based locator
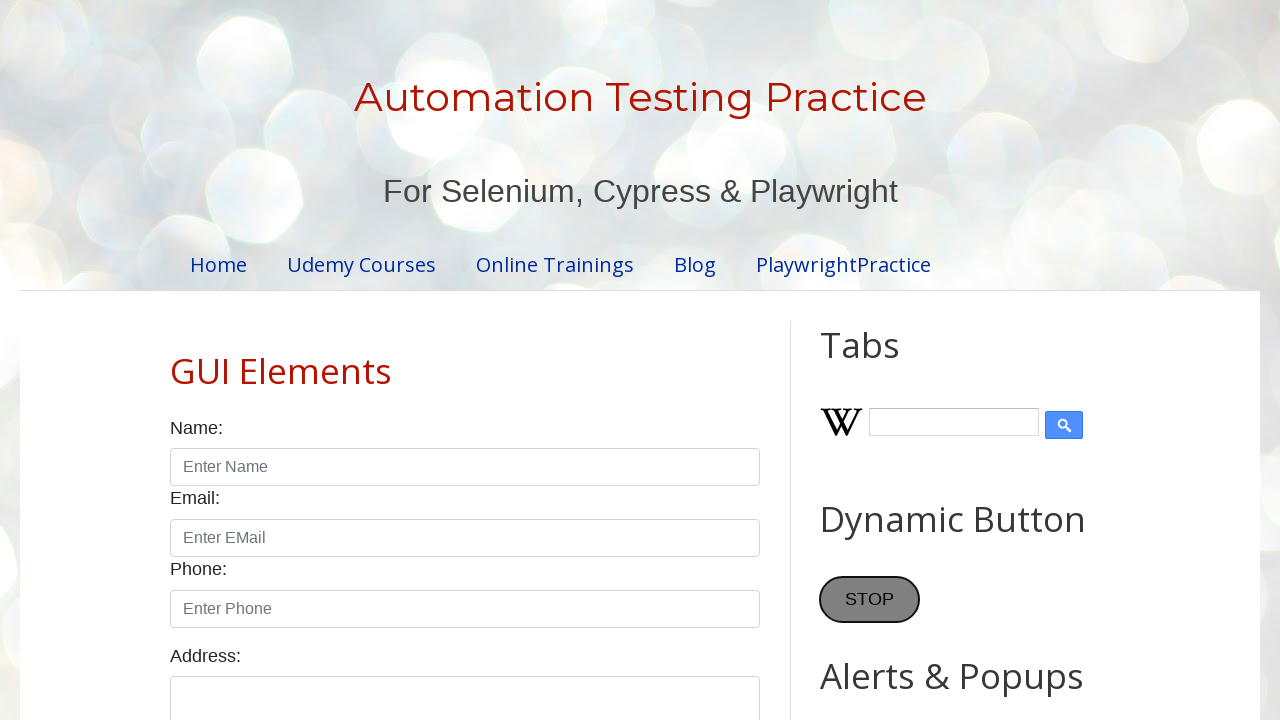

Clicked START/STOP button (iteration 2/5) at (870, 600) on internal:role=button[name="START"i] >> internal:or="internal:role=button[name=\"
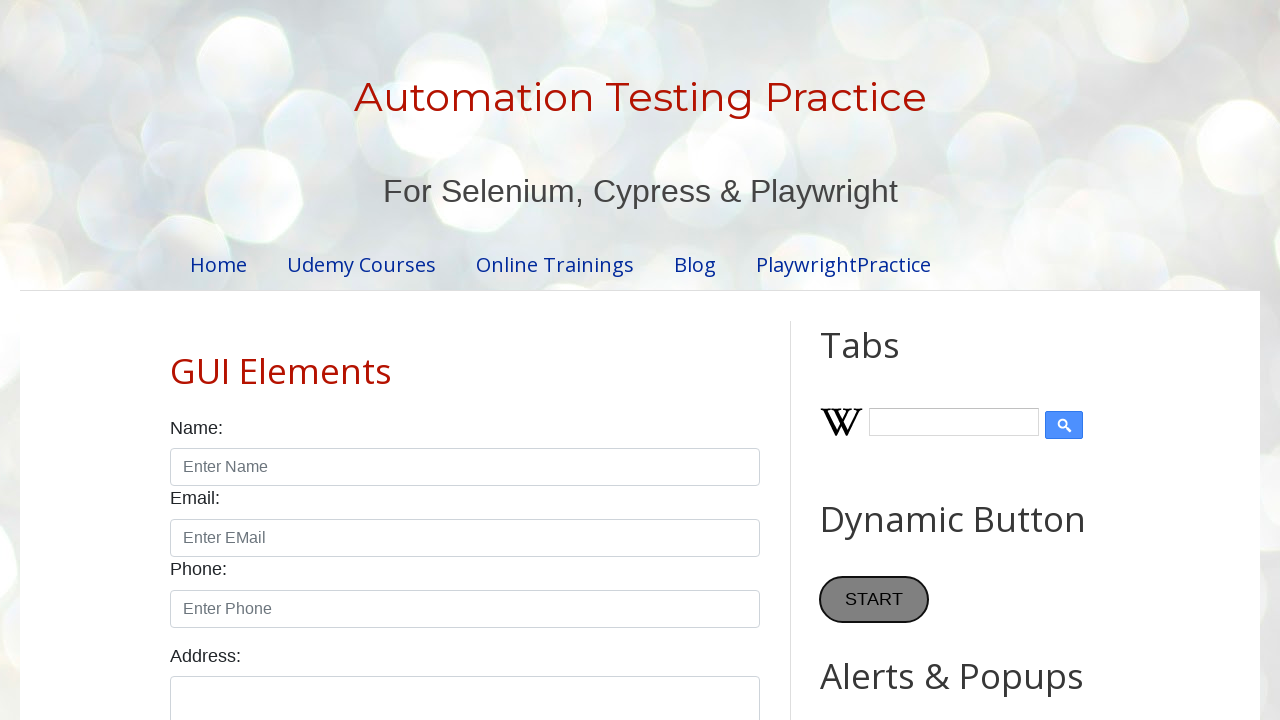

Waited 500ms between button clicks
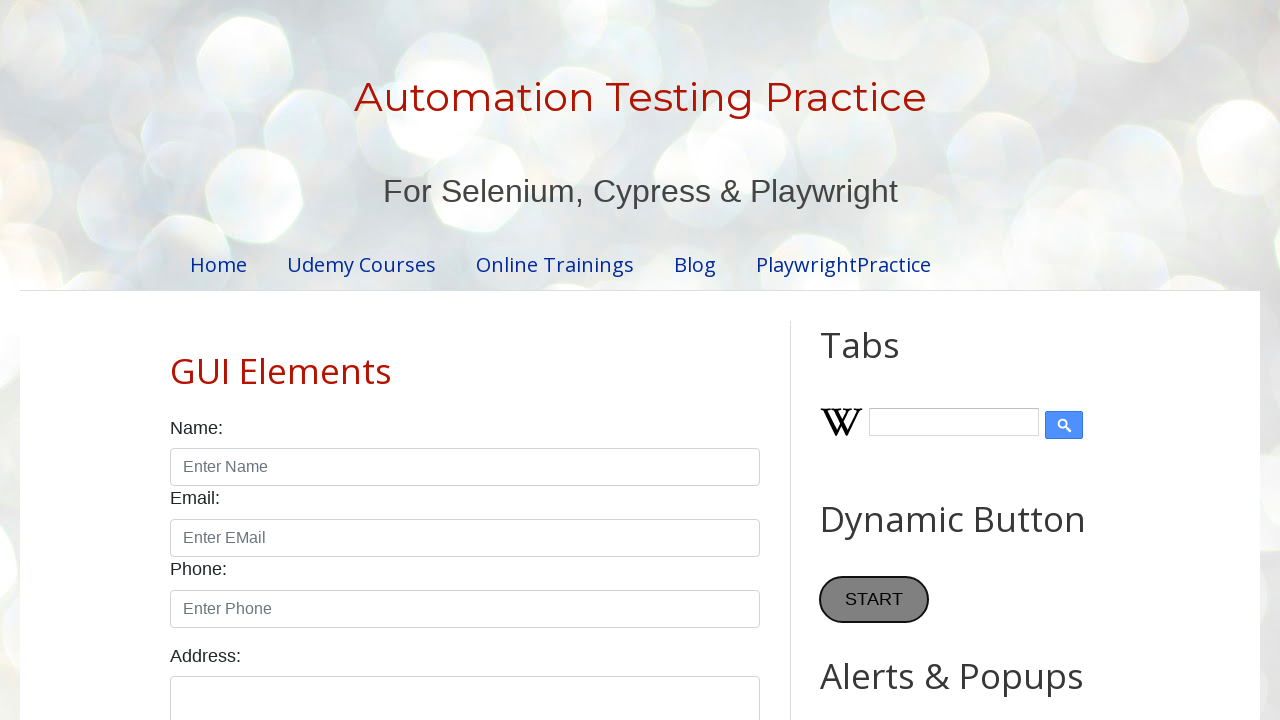

Located START/STOP button using role-based locator
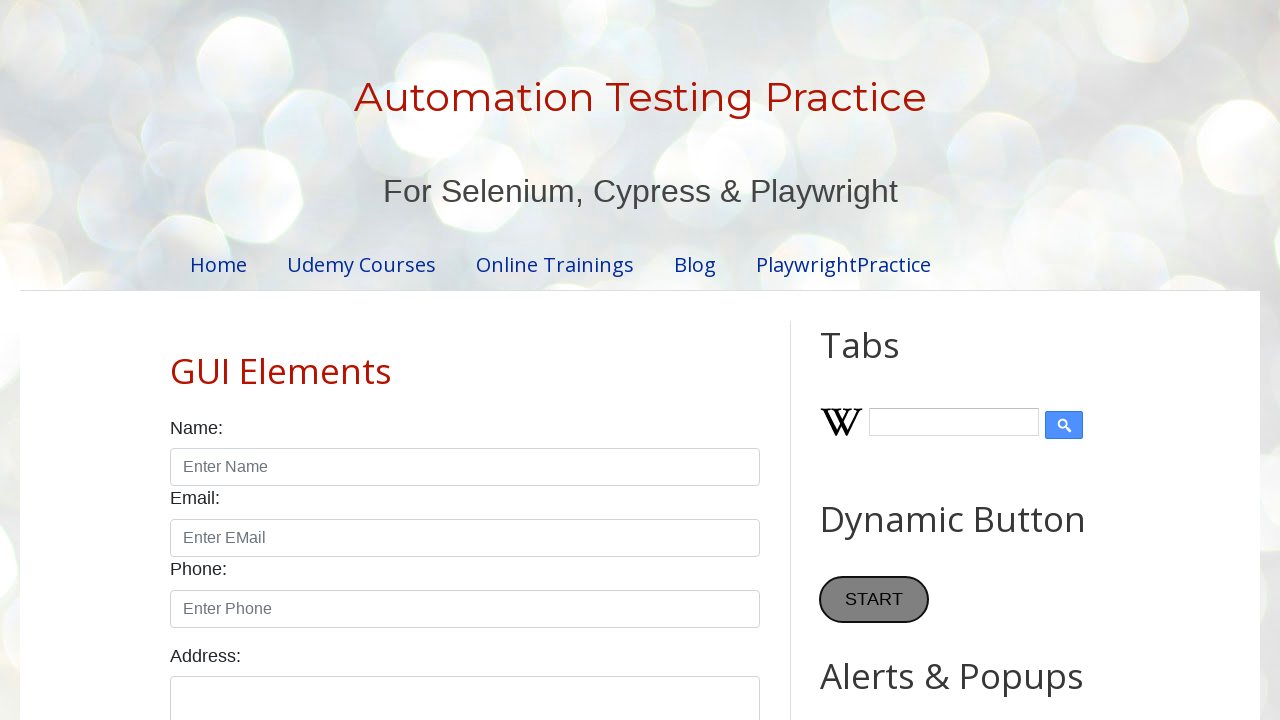

Clicked START/STOP button (iteration 3/5) at (874, 600) on internal:role=button[name="START"i] >> internal:or="internal:role=button[name=\"
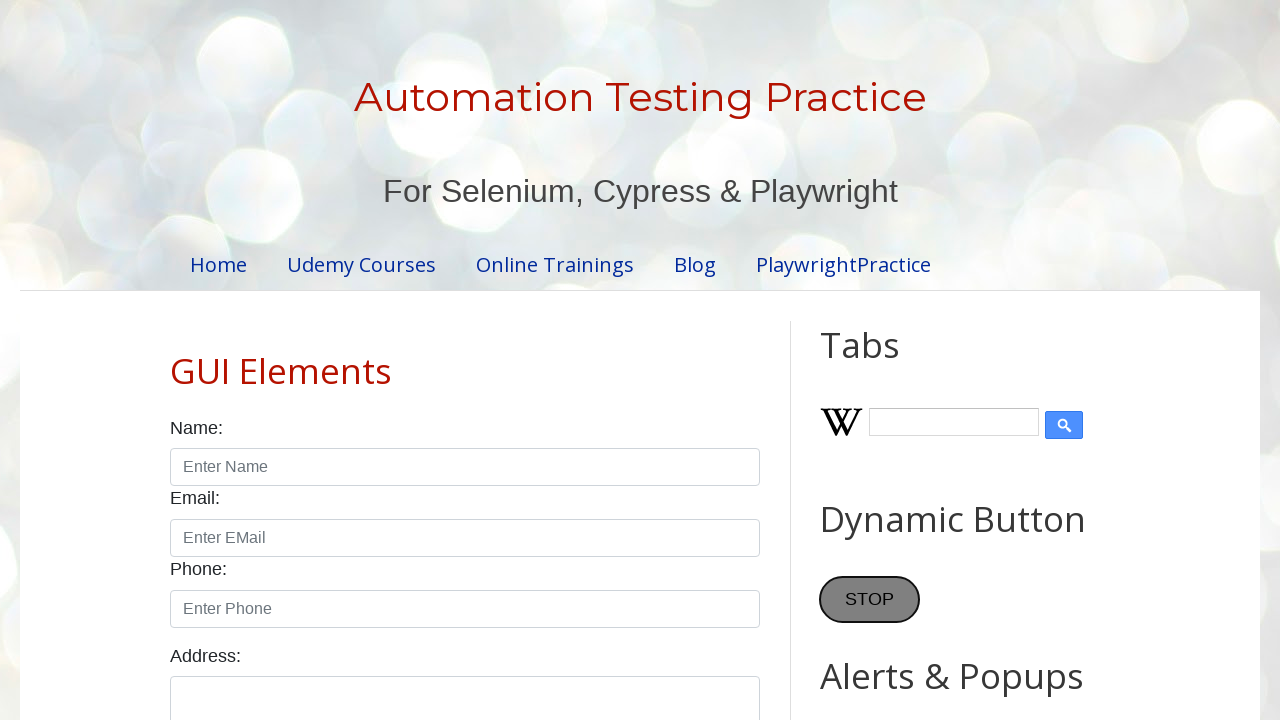

Waited 500ms between button clicks
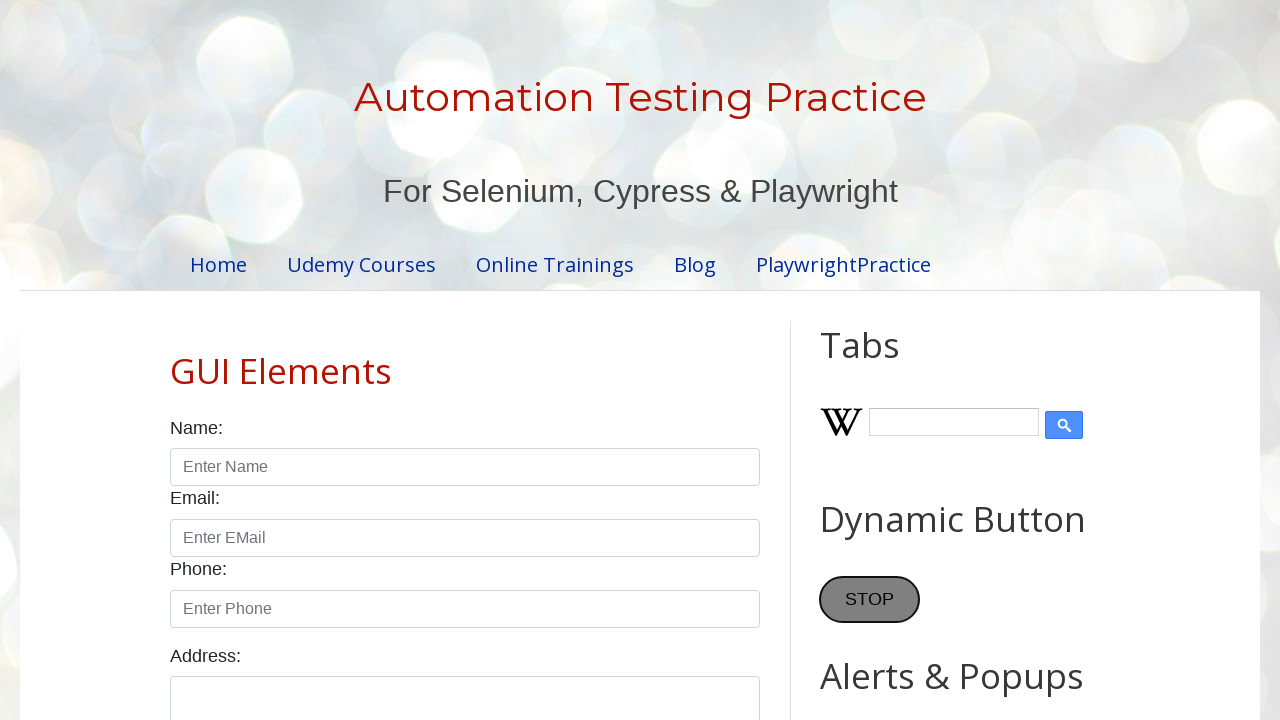

Located START/STOP button using role-based locator
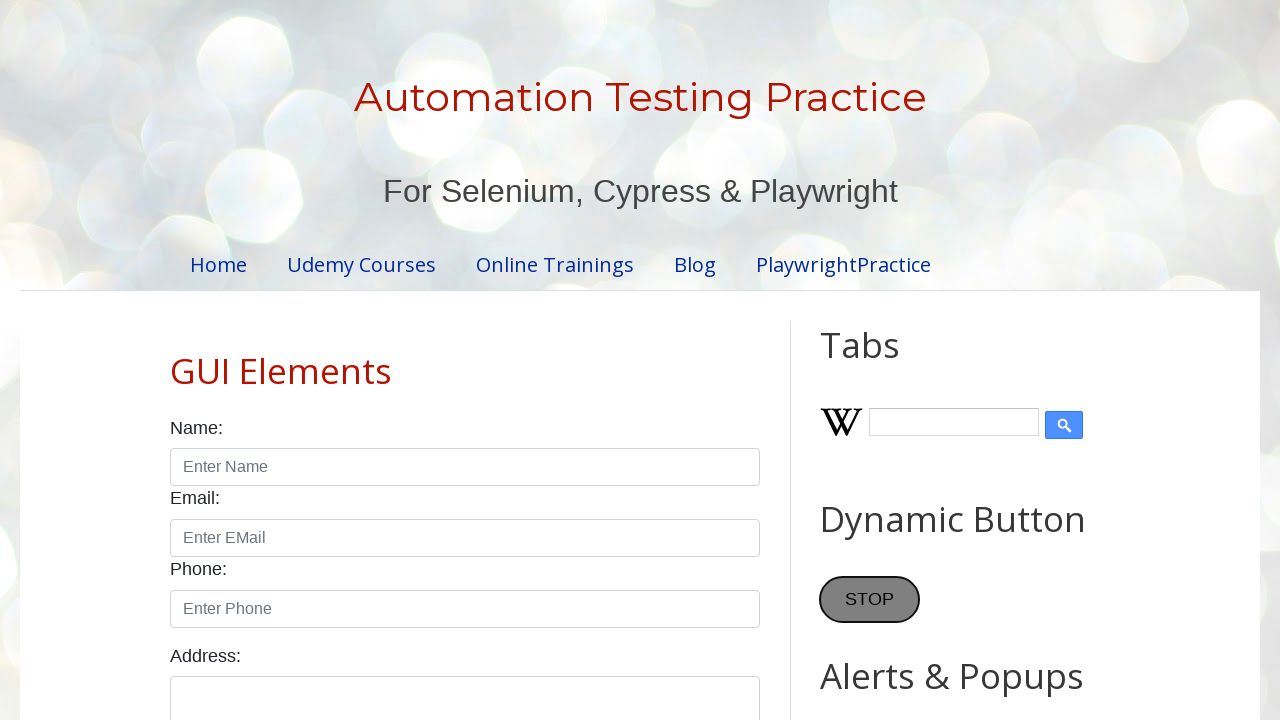

Clicked START/STOP button (iteration 4/5) at (870, 600) on internal:role=button[name="START"i] >> internal:or="internal:role=button[name=\"
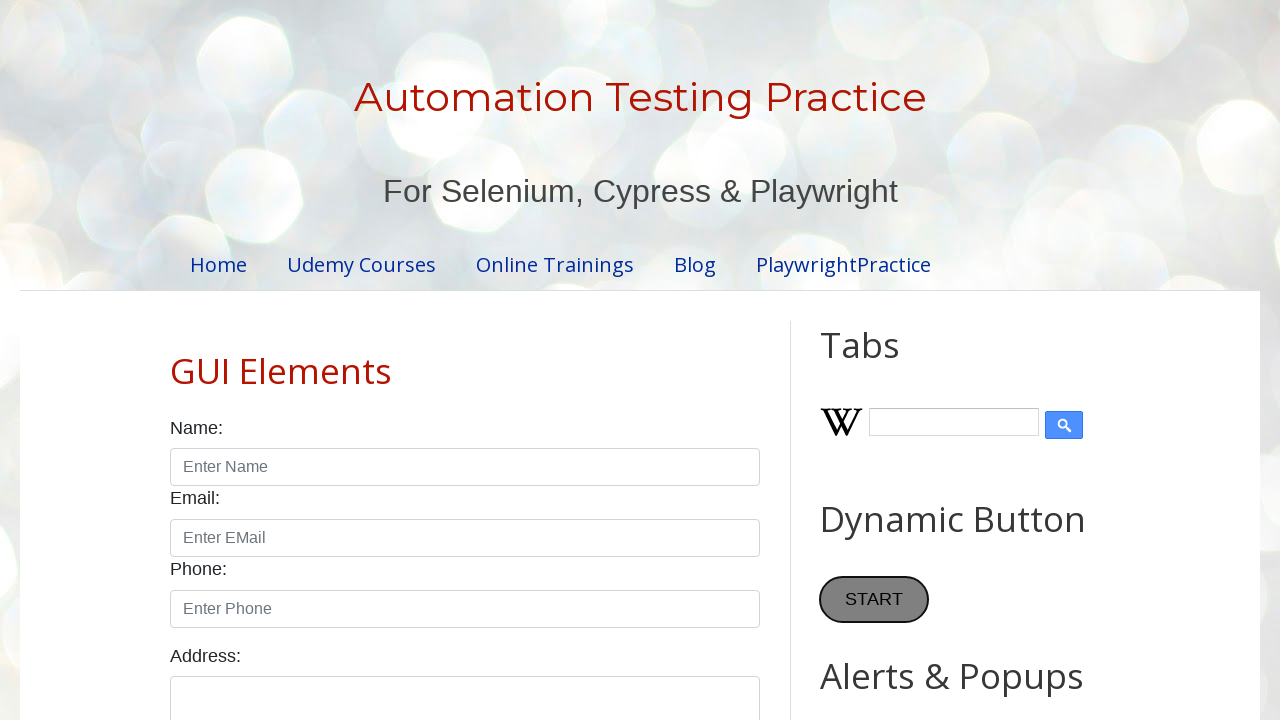

Waited 500ms between button clicks
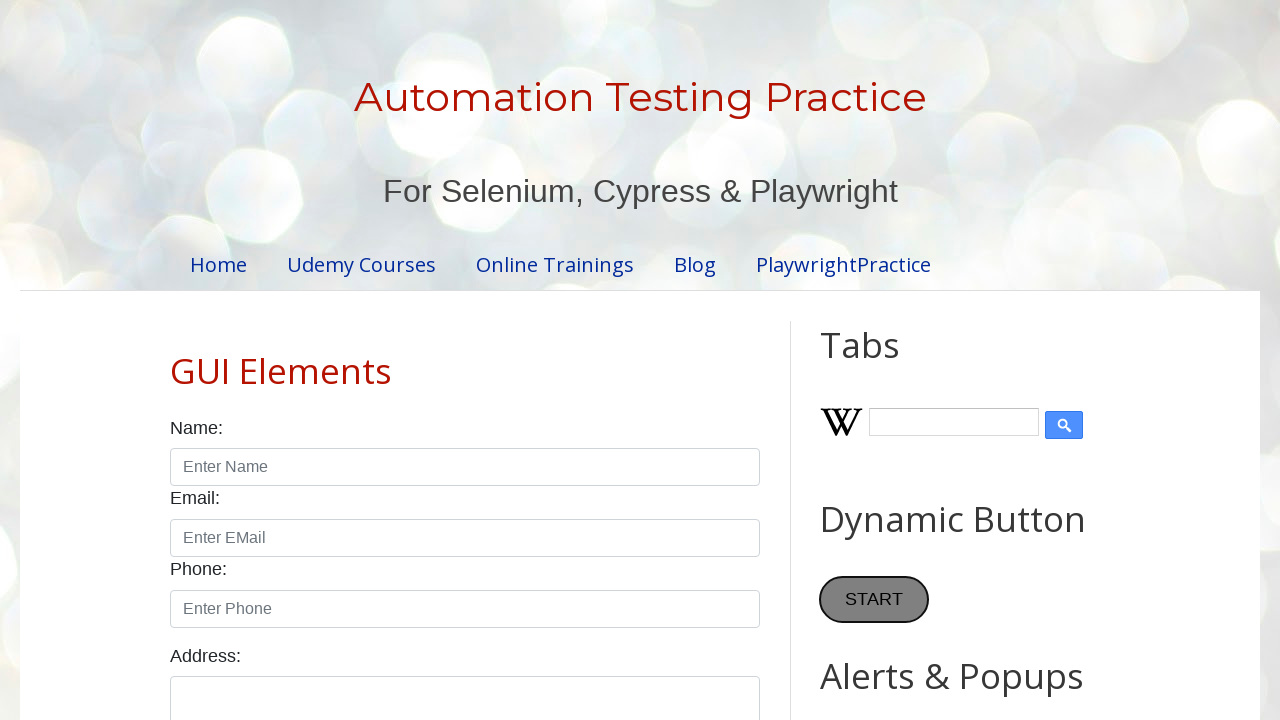

Located START/STOP button using role-based locator
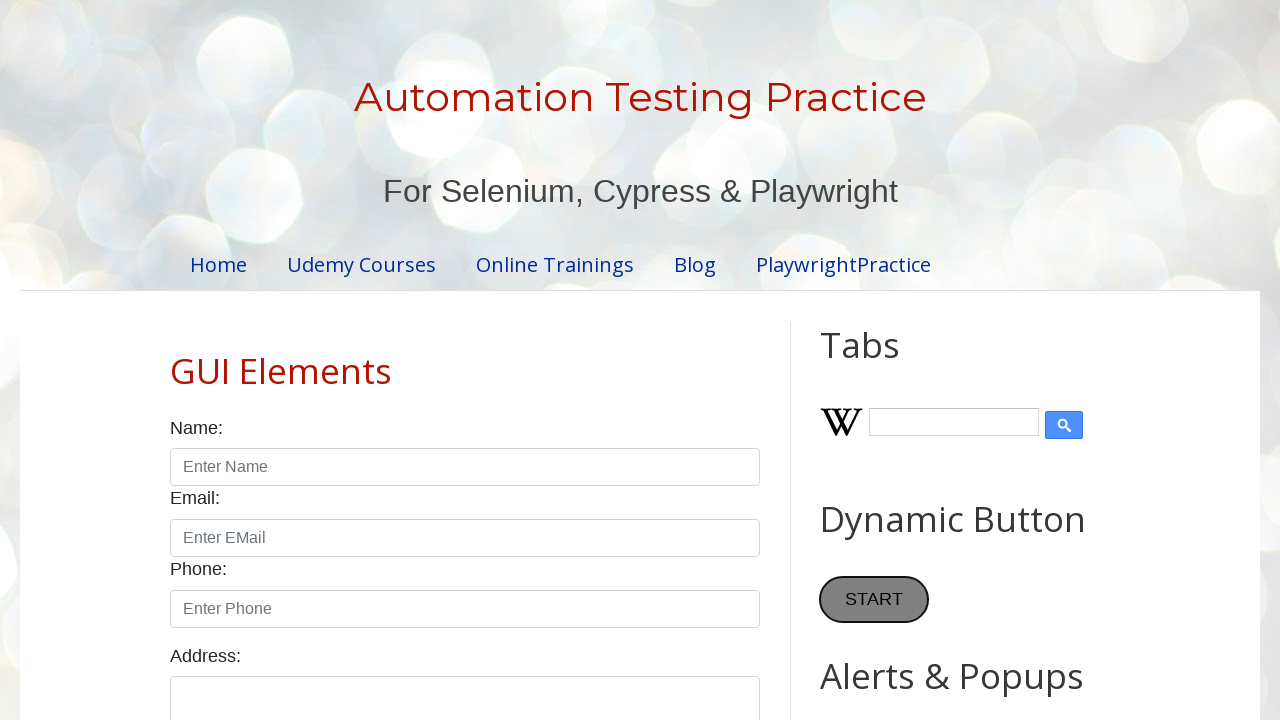

Clicked START/STOP button (iteration 5/5) at (874, 600) on internal:role=button[name="START"i] >> internal:or="internal:role=button[name=\"
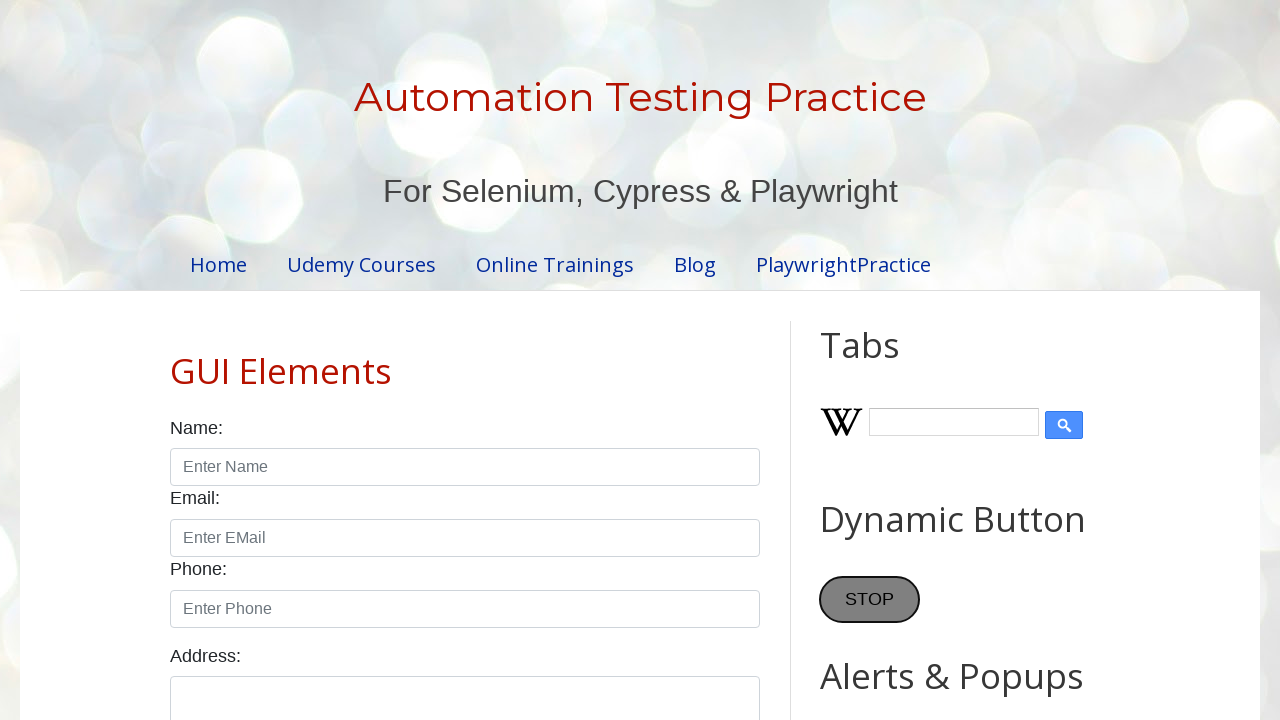

Waited 500ms between button clicks
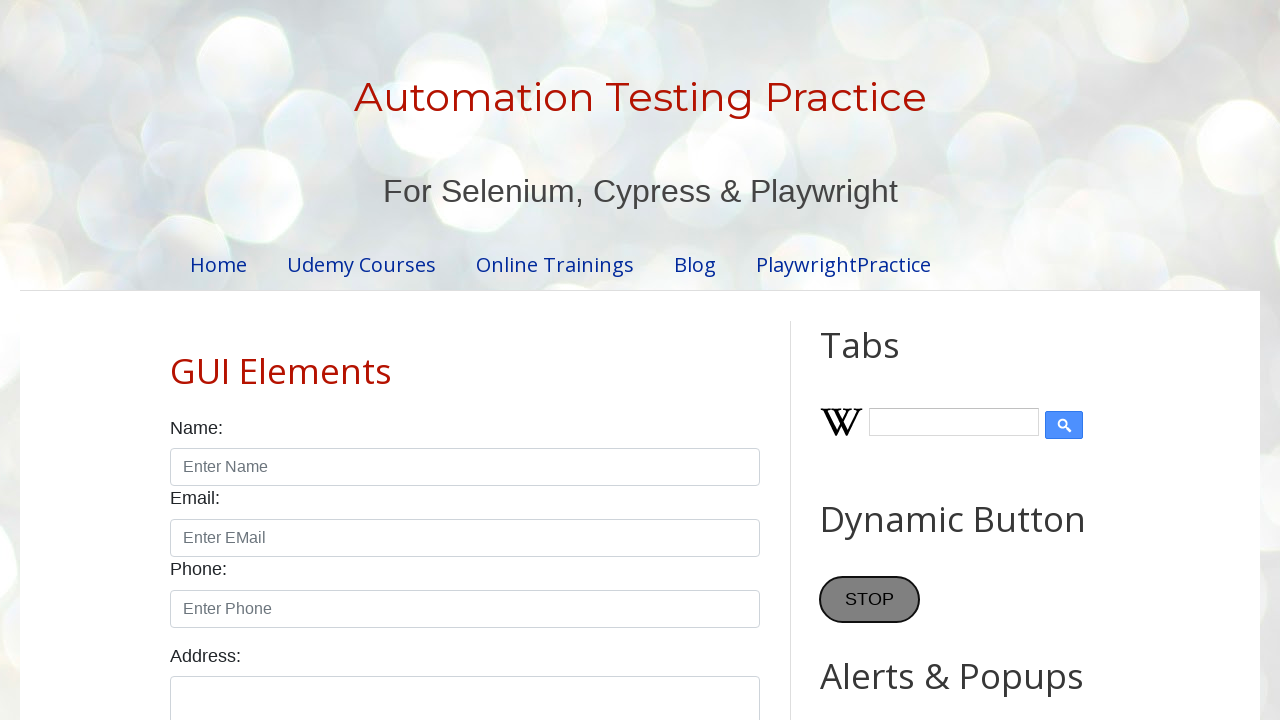

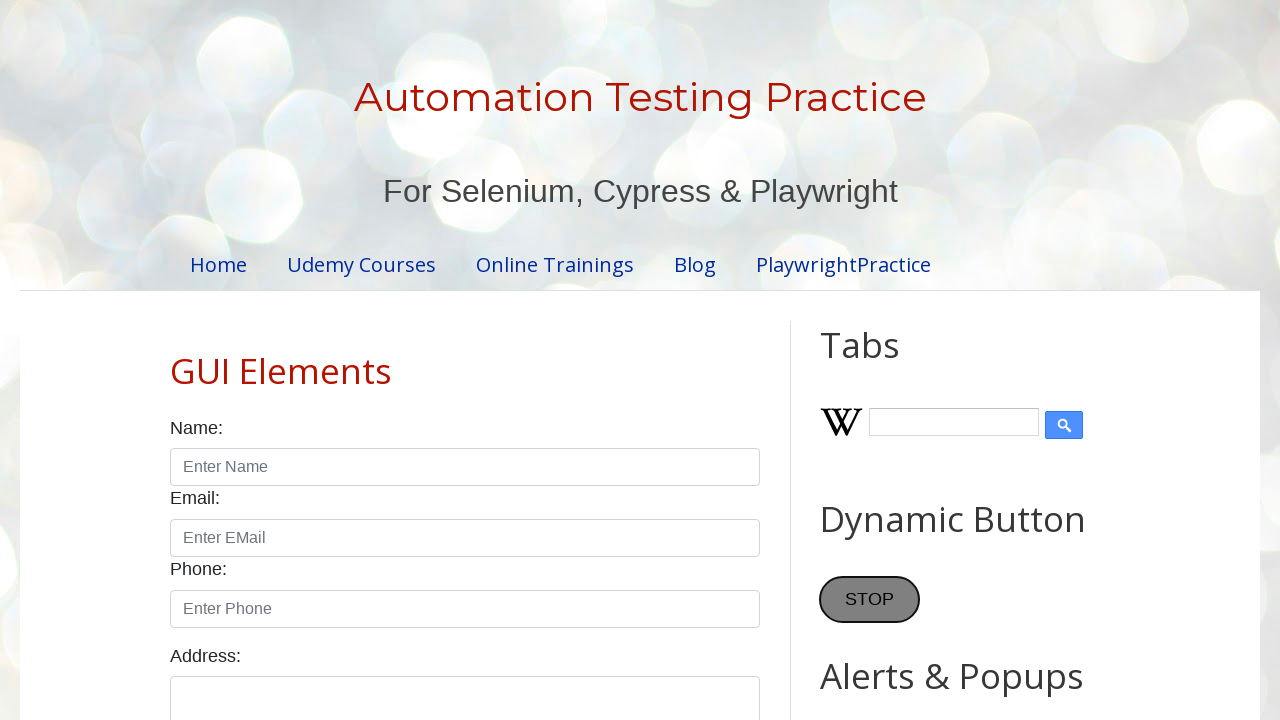